Navigates to Gmail and clicks on the "Learn more" link

Starting URL: http://gmail.com

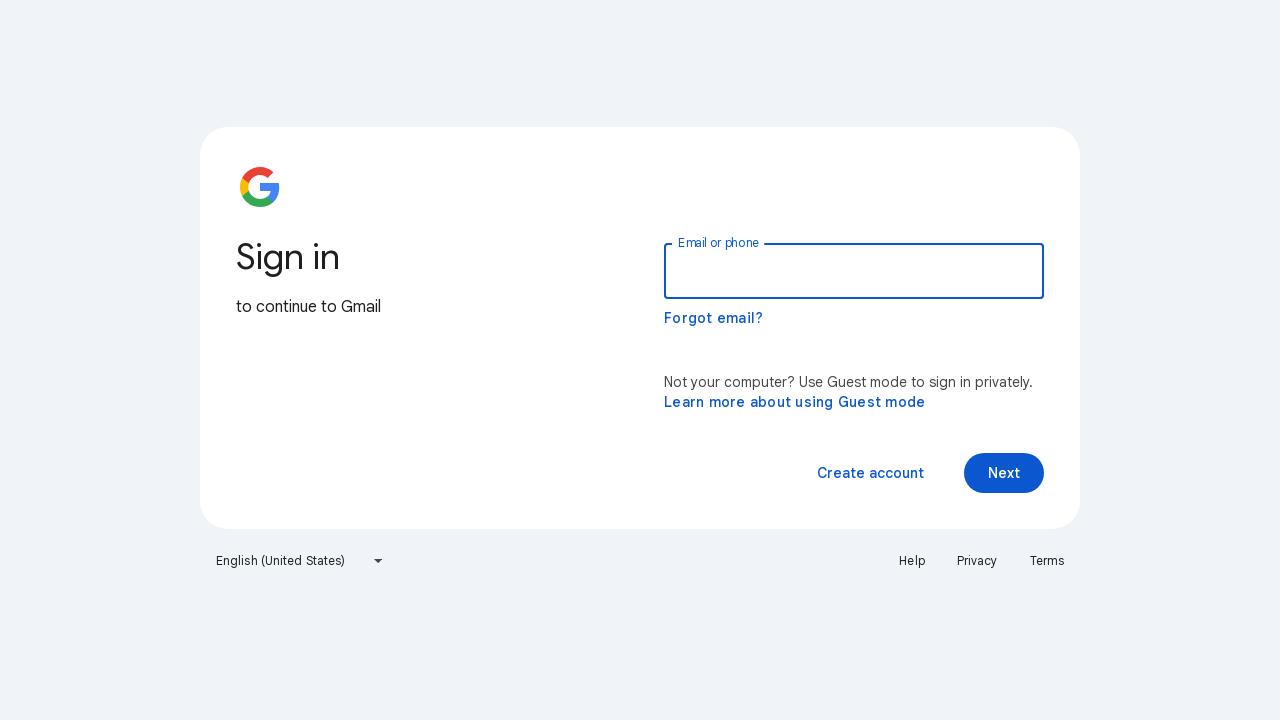

Navigated to Gmail home page
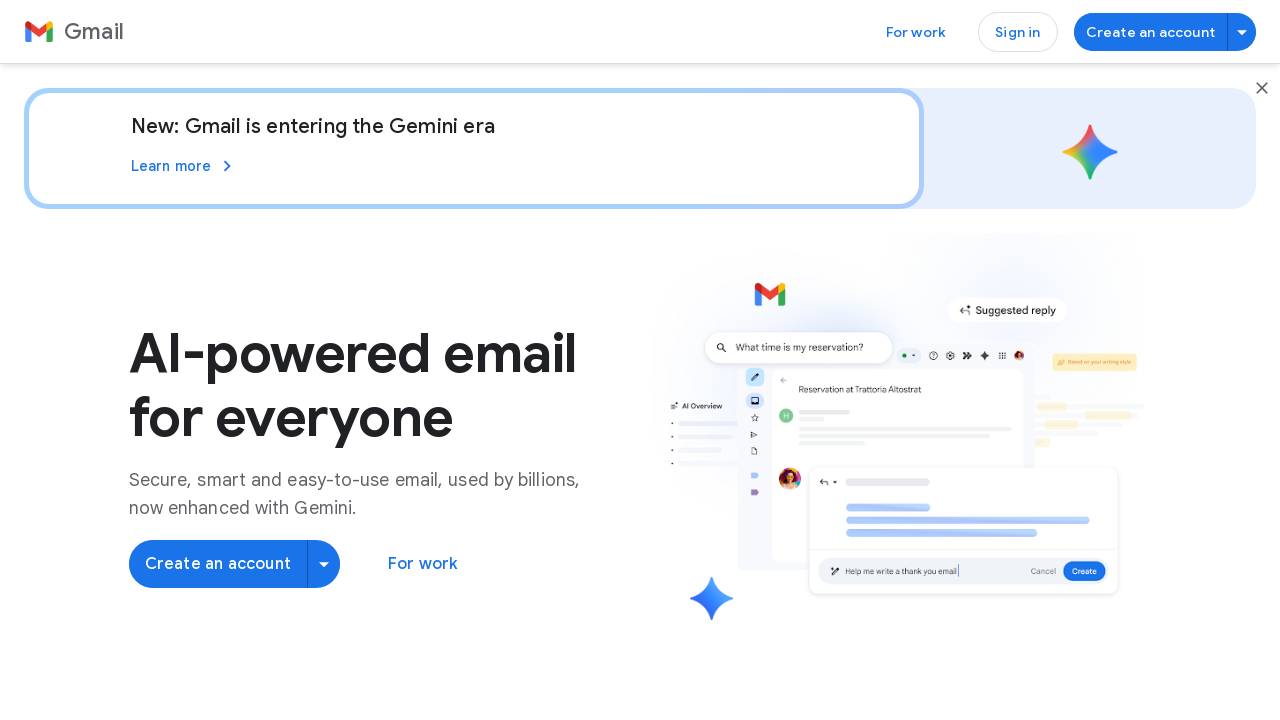

Clicked on the 'Learn more' link at (184, 166) on text='Learn more'
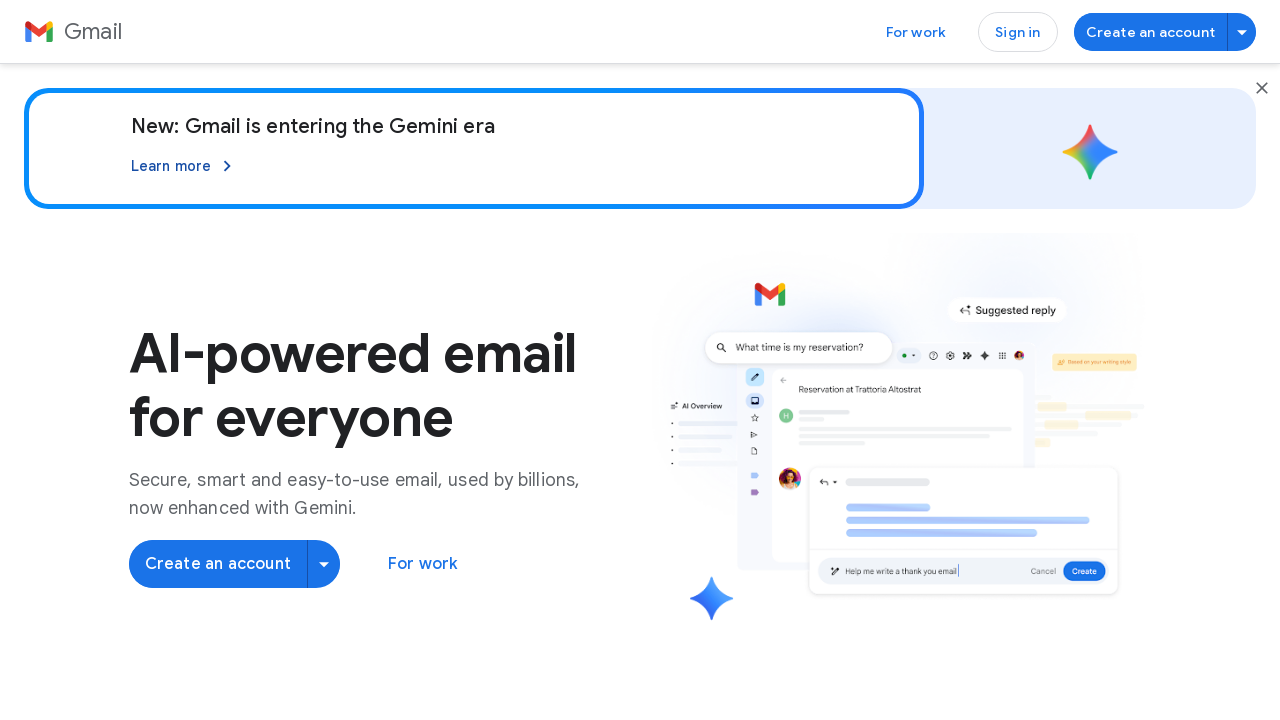

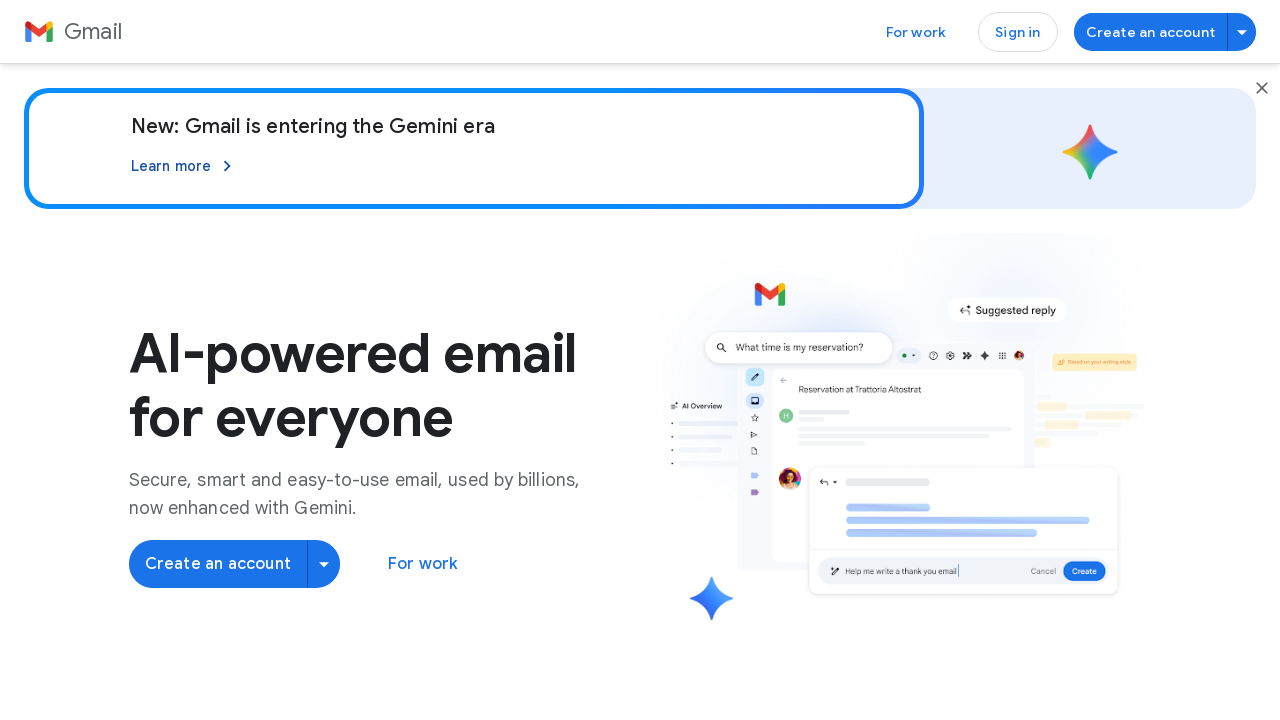